Tests the search functionality on Hacker News by entering a search term and verifying navigation to the Algolia search results page

Starting URL: https://news.ycombinator.com/

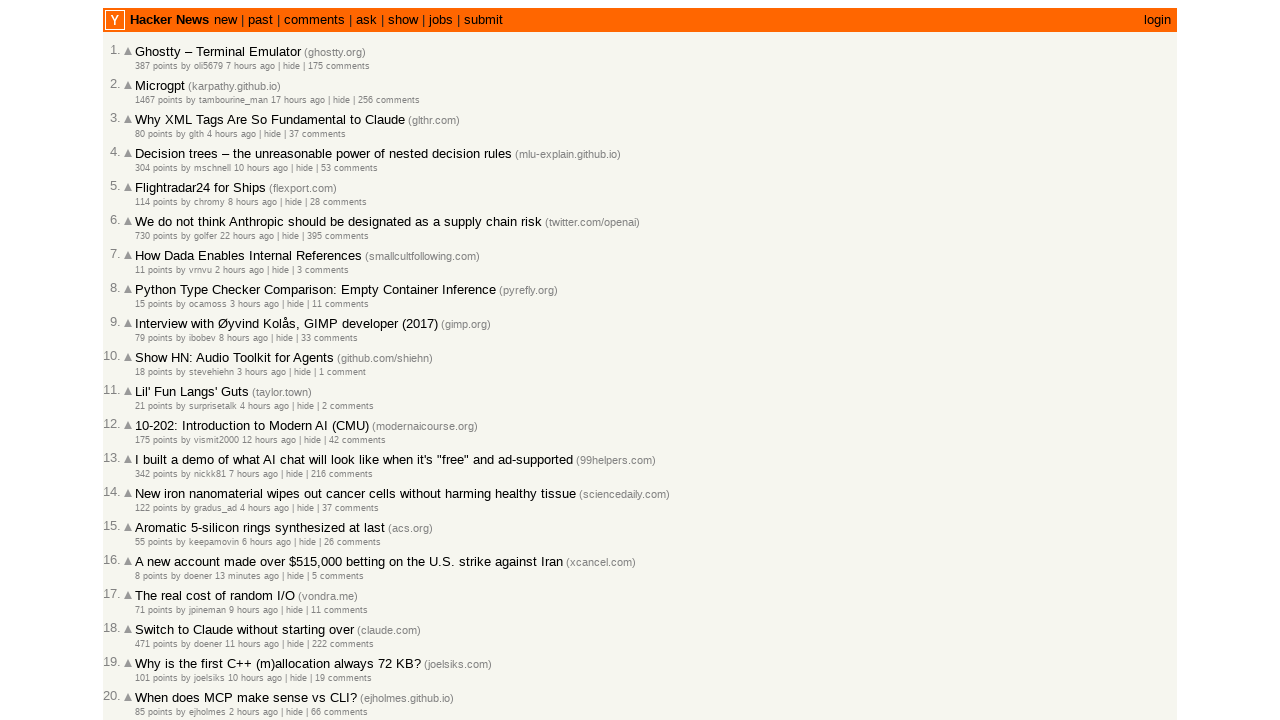

Filled search text box with 'java' on input[name='q']
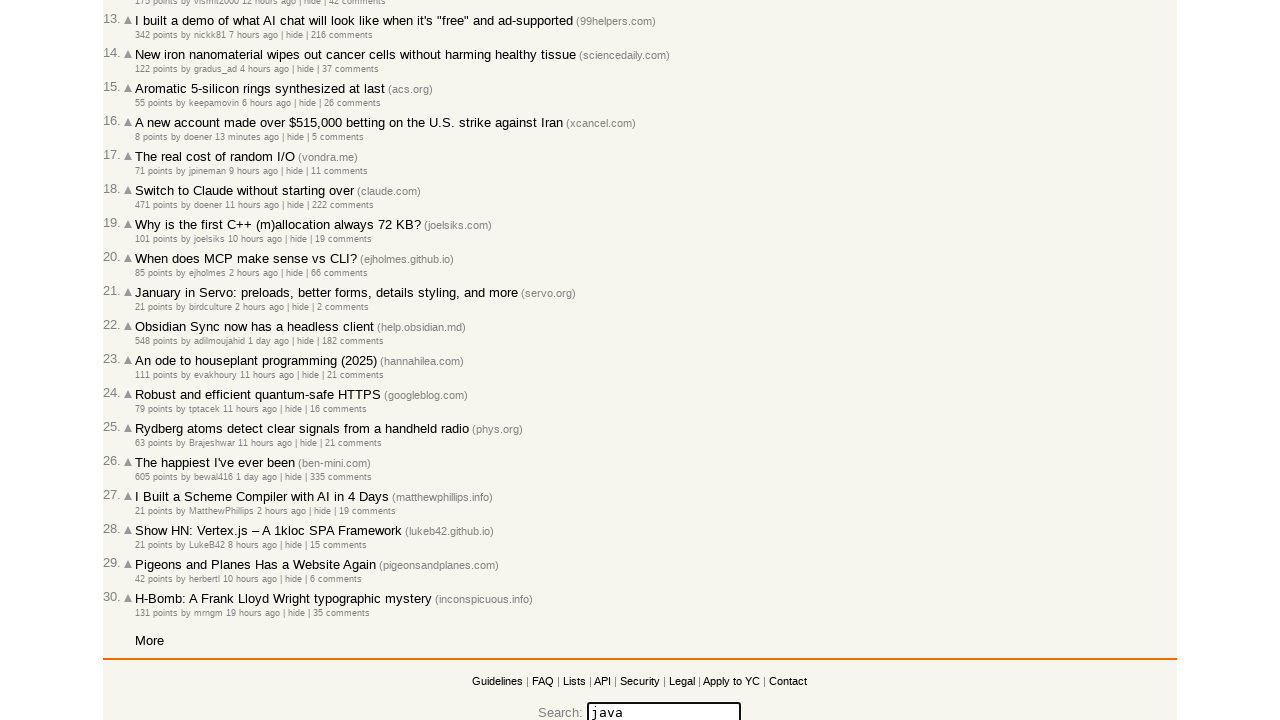

Pressed Enter to submit search on input[name='q']
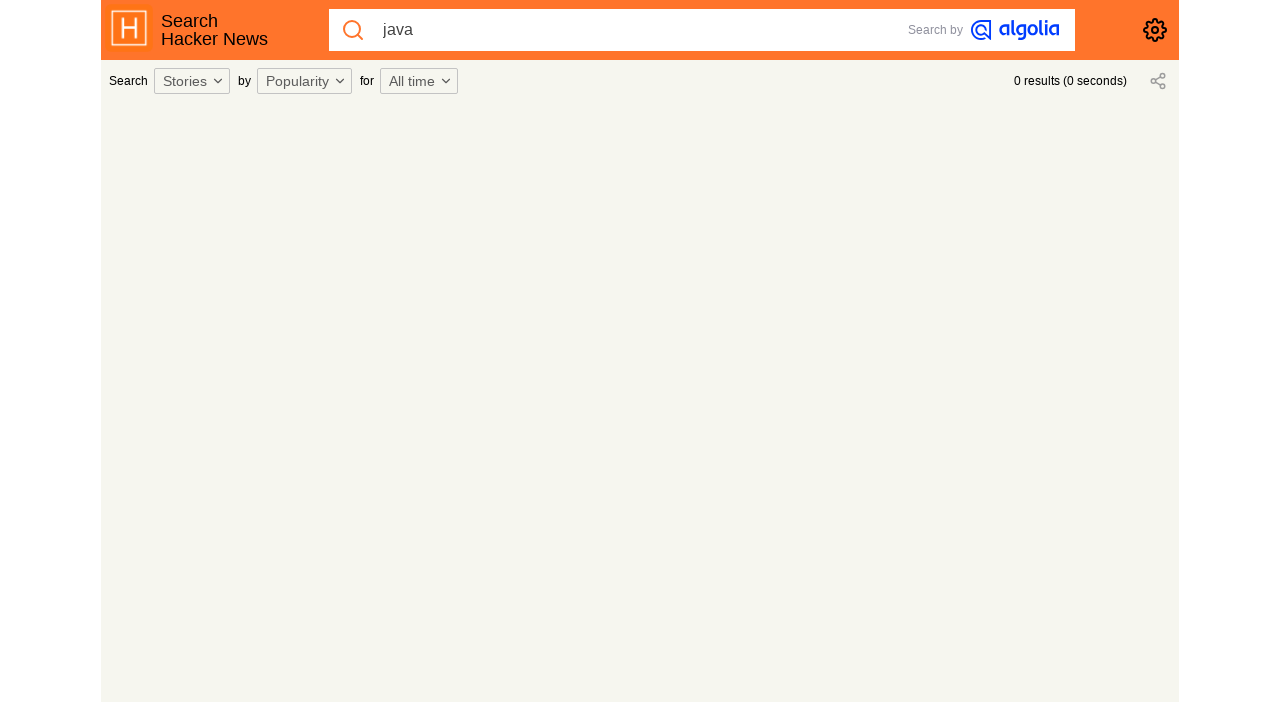

Navigated to Algolia search results page with 'java' query parameter
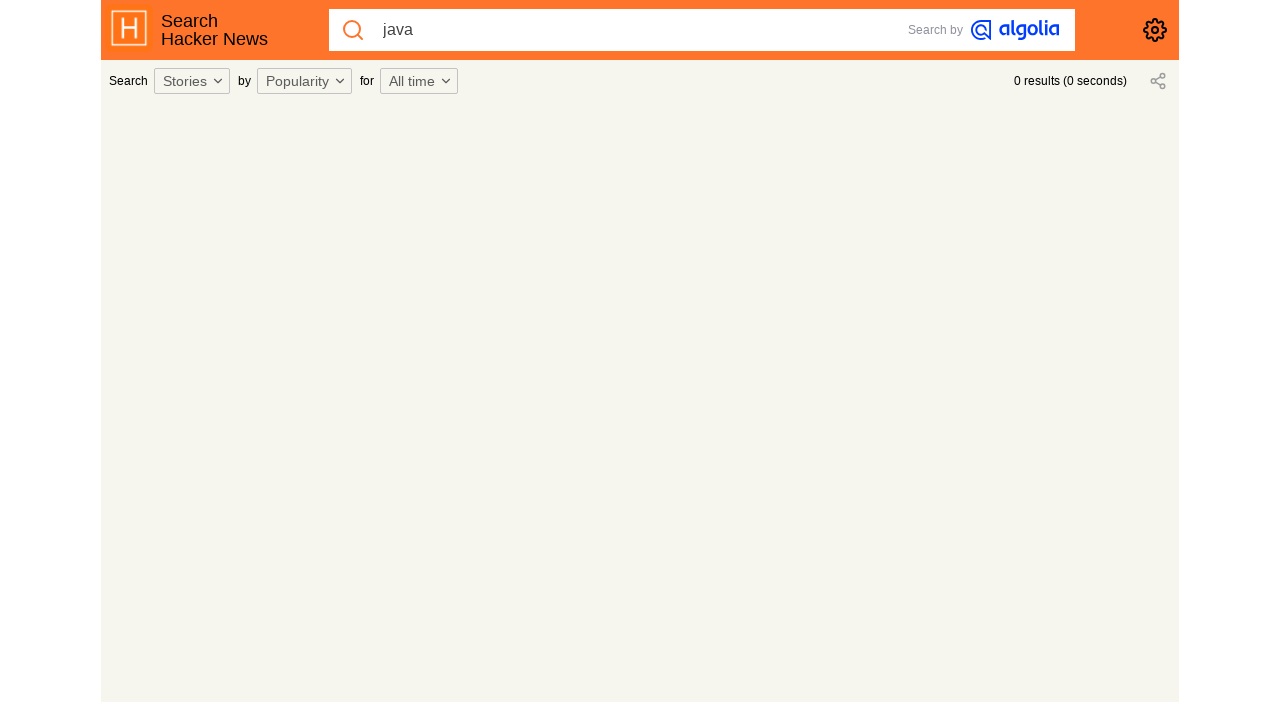

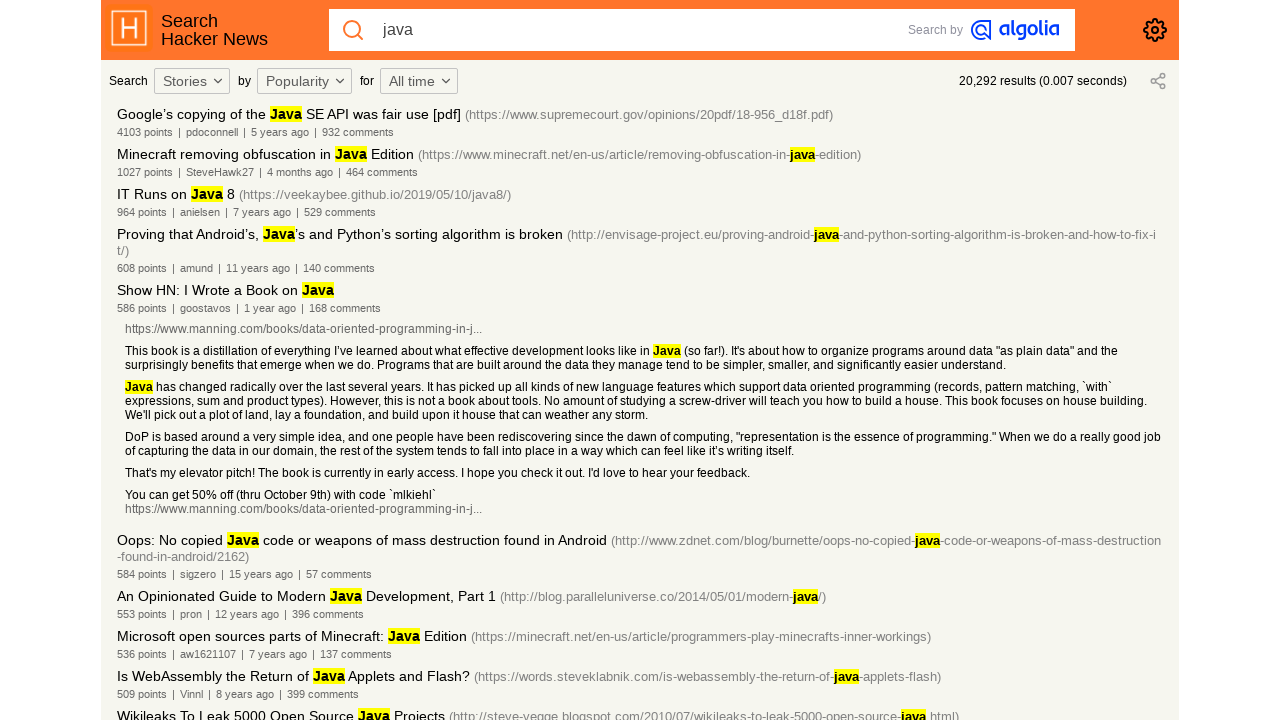